Tests window handling functionality by opening a new window, verifying content in both windows, and switching between them

Starting URL: https://the-internet.herokuapp.com/windows

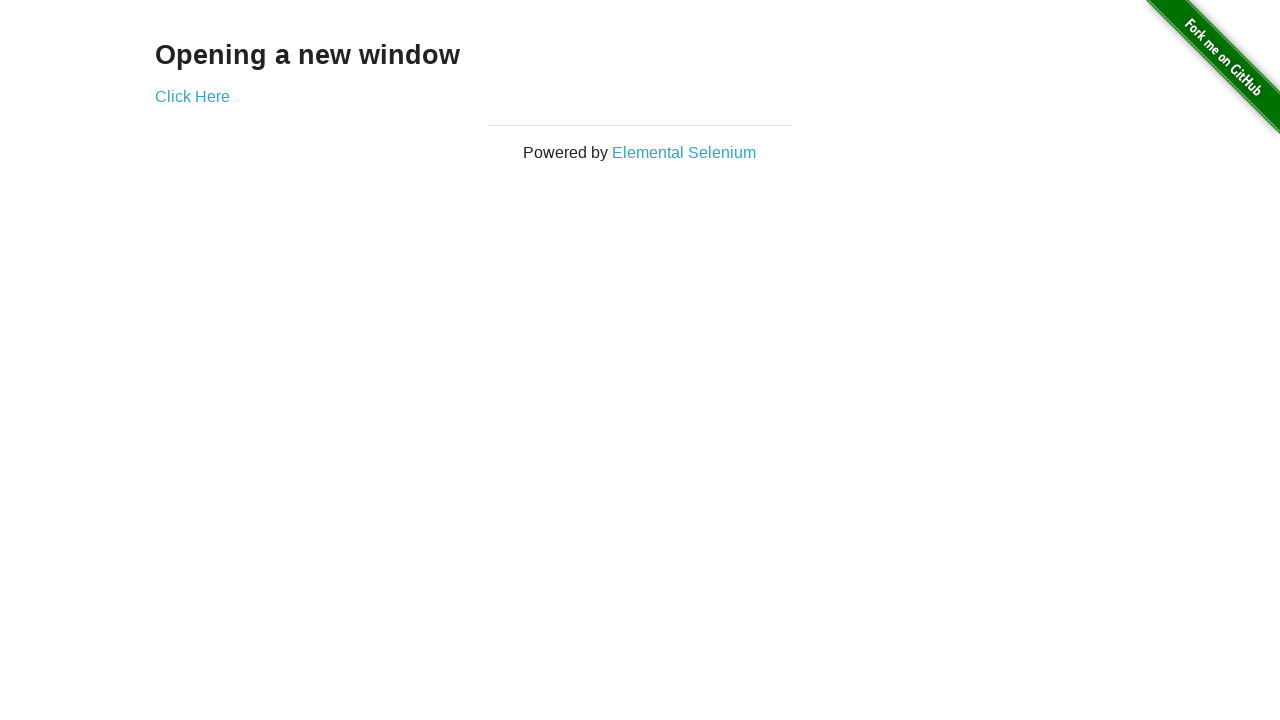

Located heading 'Opening a new window' on main page
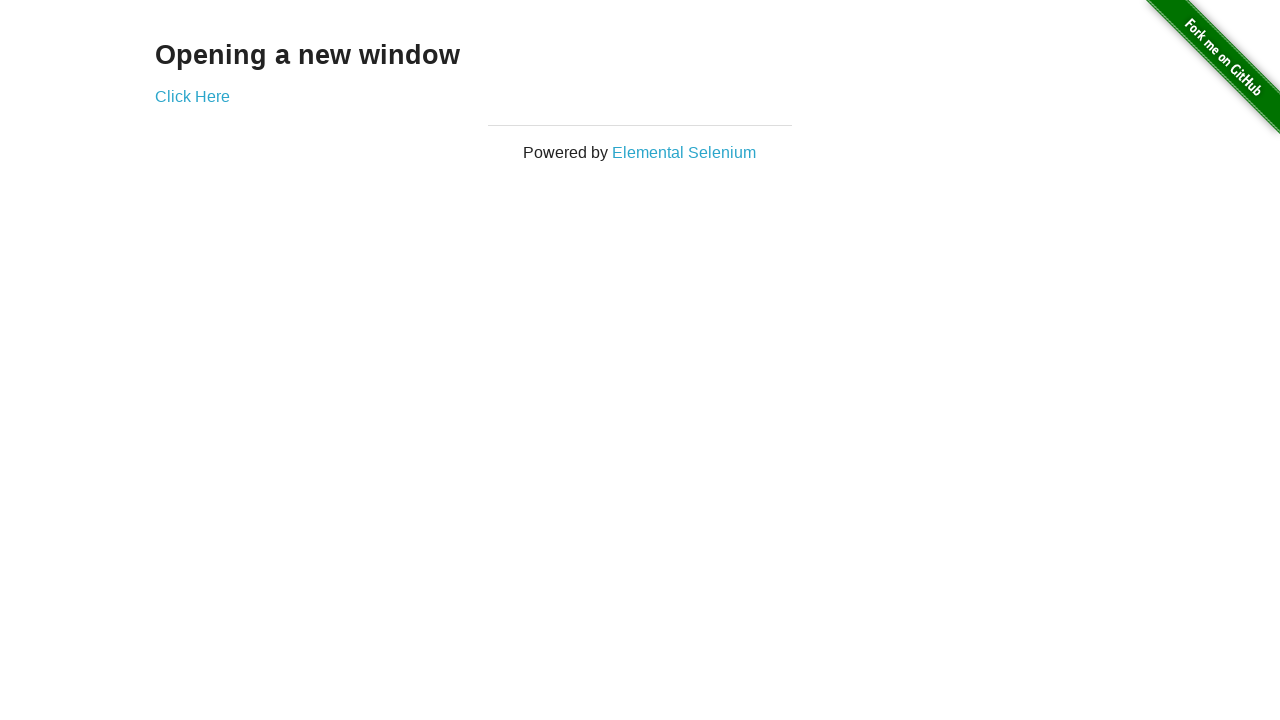

Verified heading text is 'Opening a new window'
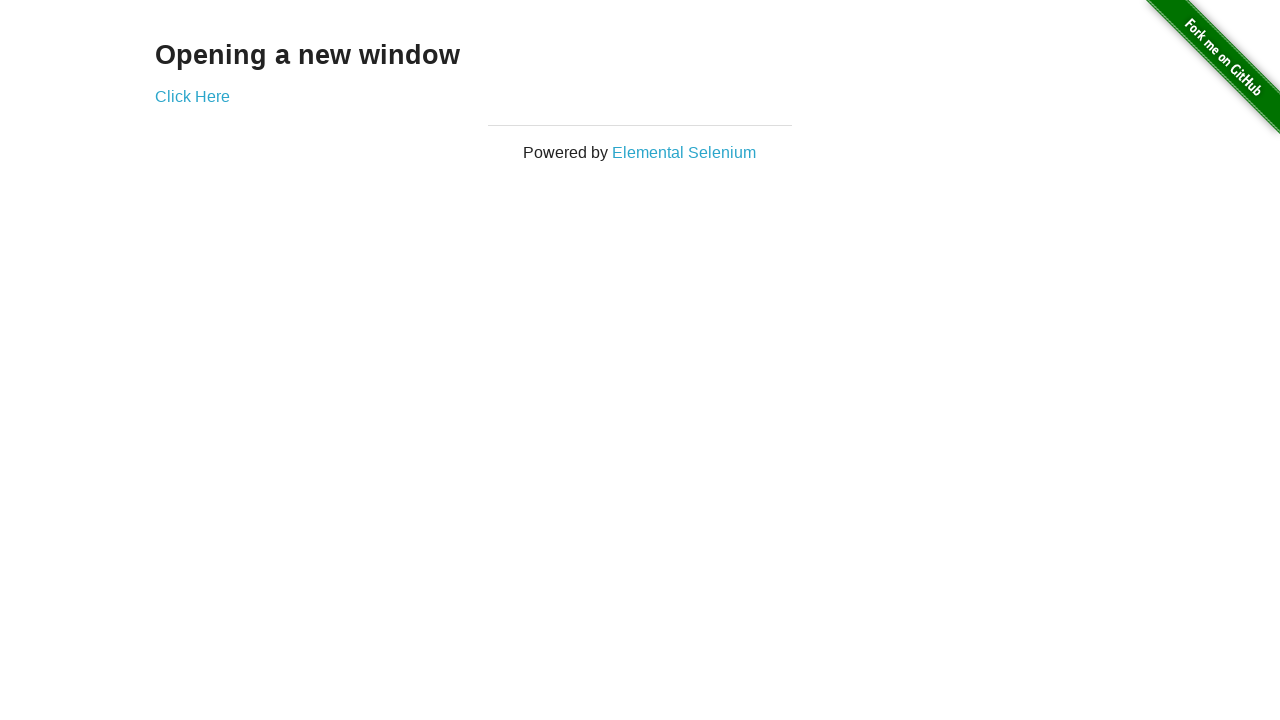

Verified main page title is 'The Internet'
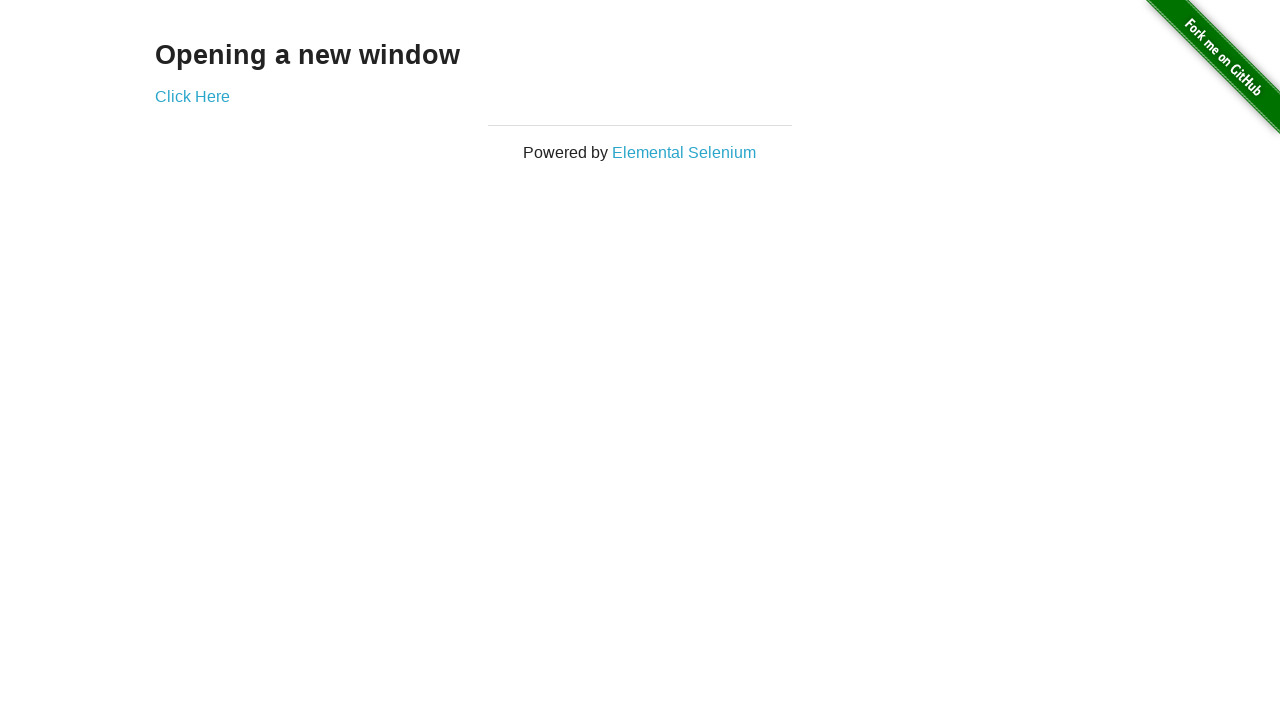

Clicked 'Click Here' link to open new window at (192, 96) on text=Click Here
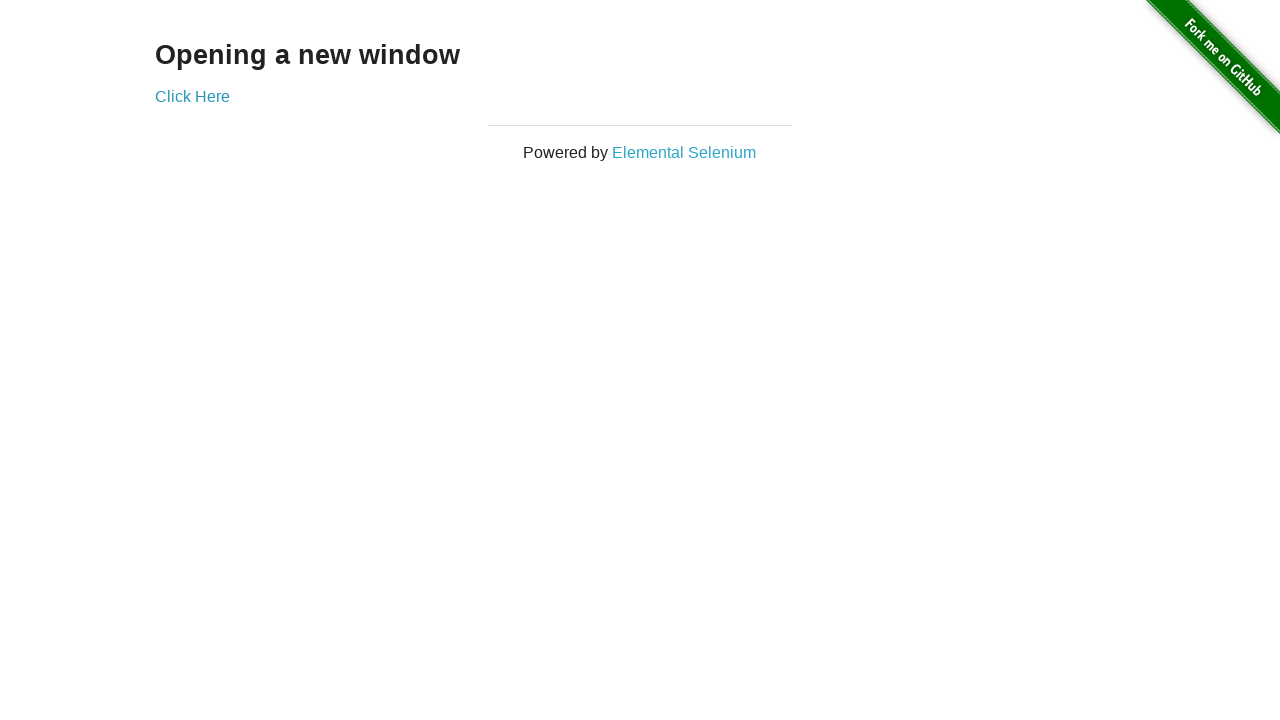

New window page loaded completely
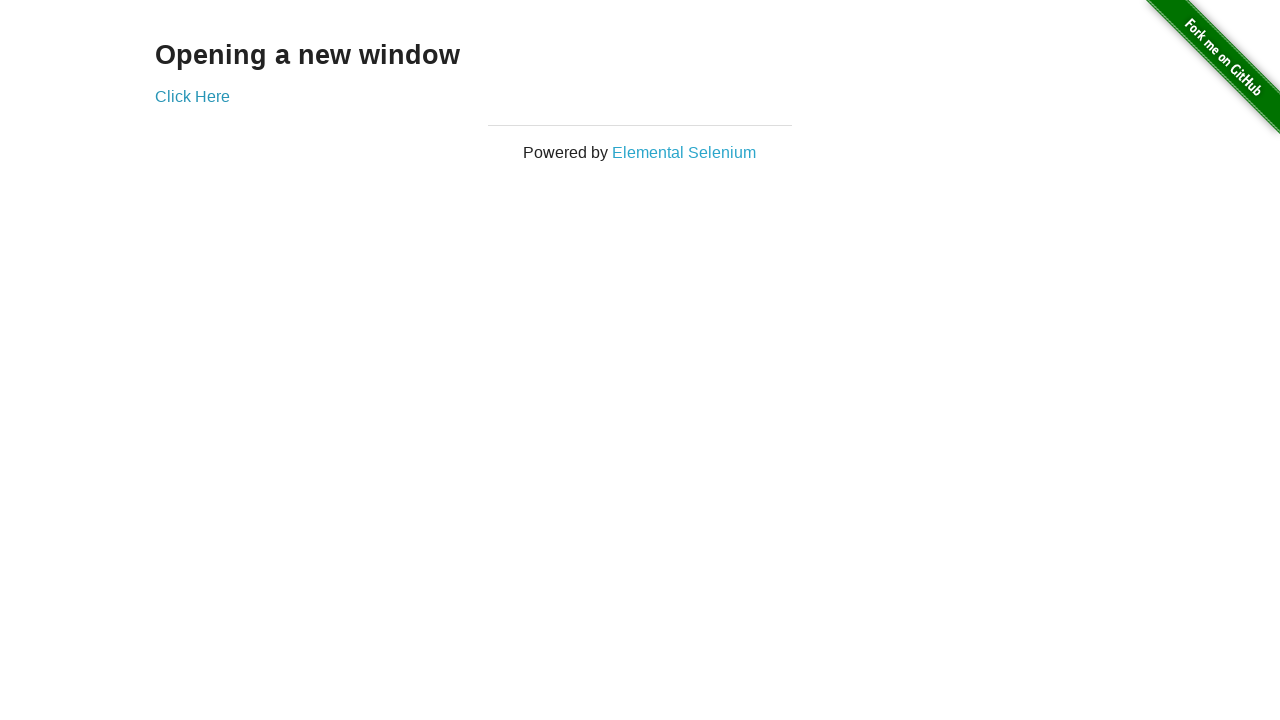

Verified new window title is 'New Window'
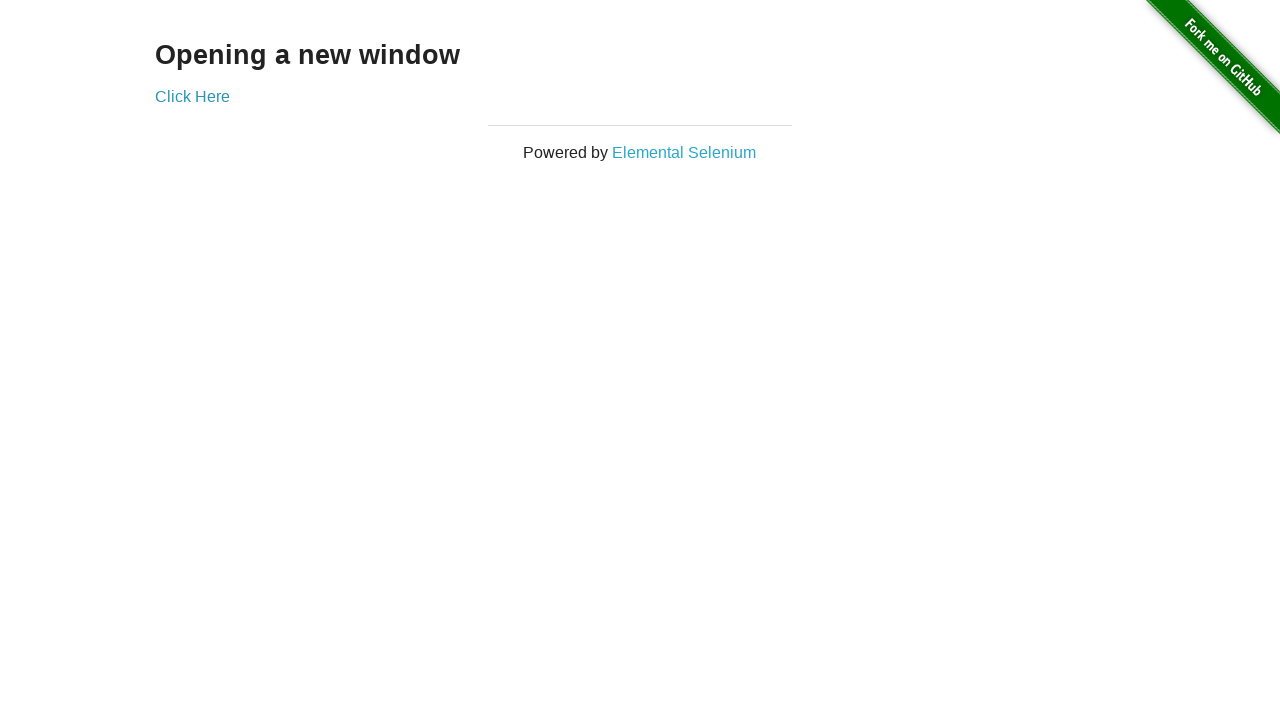

Located heading 'New Window' in new window
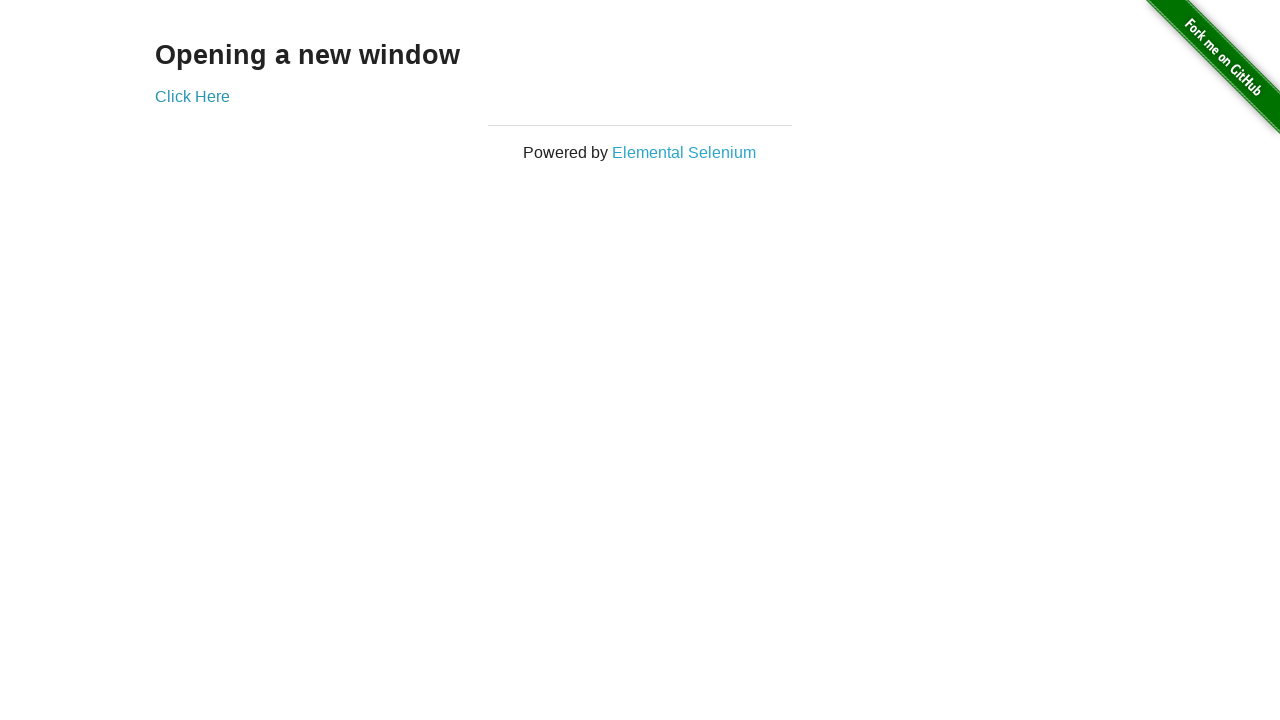

Verified new window heading text is 'New Window'
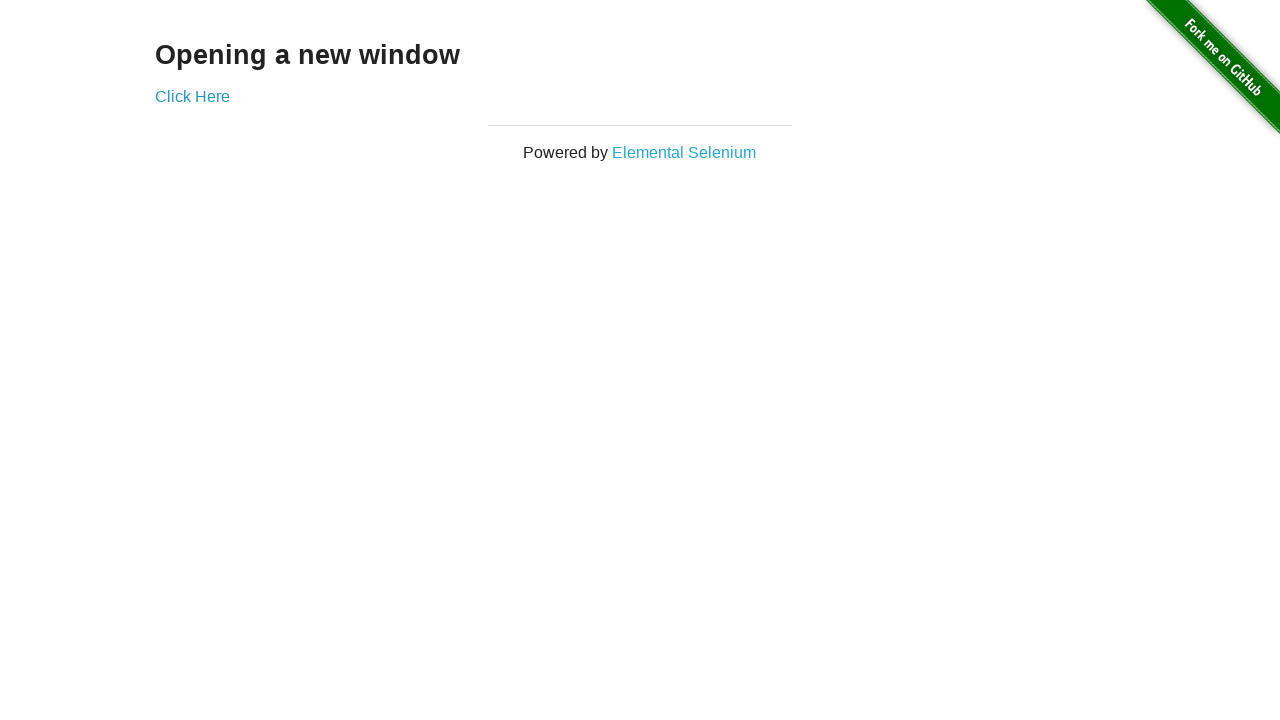

Verified original window still has title 'The Internet'
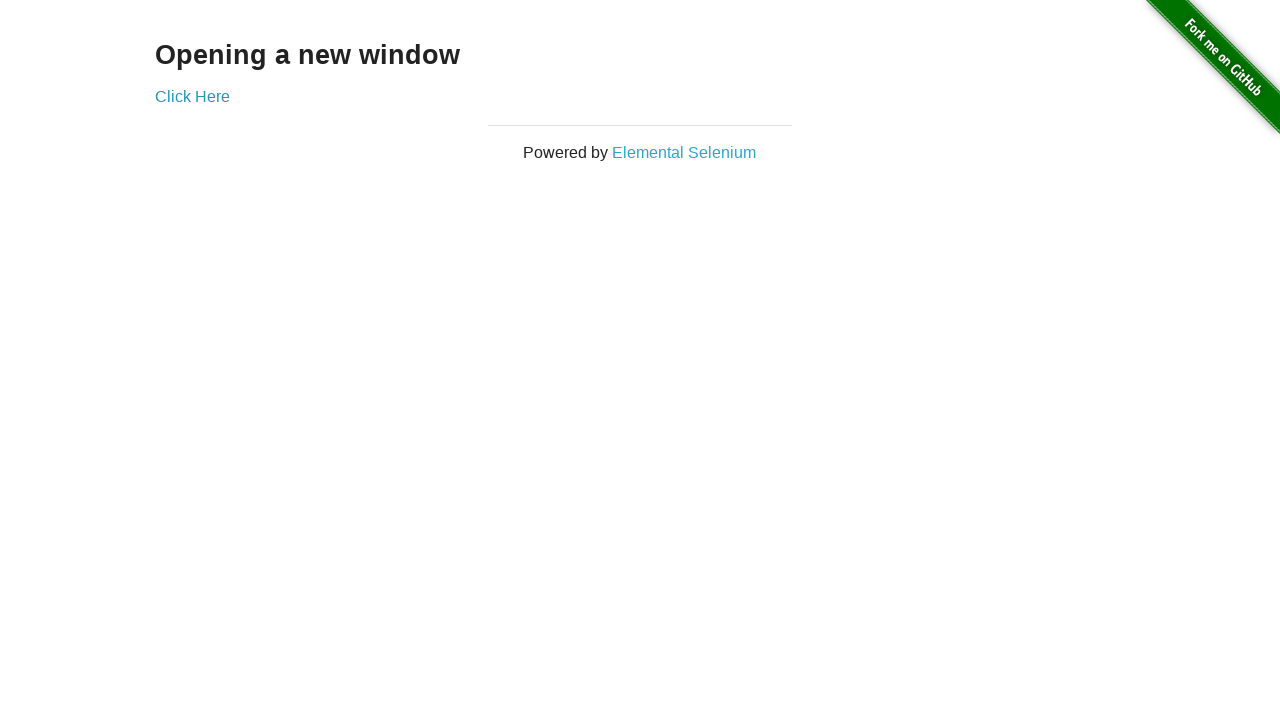

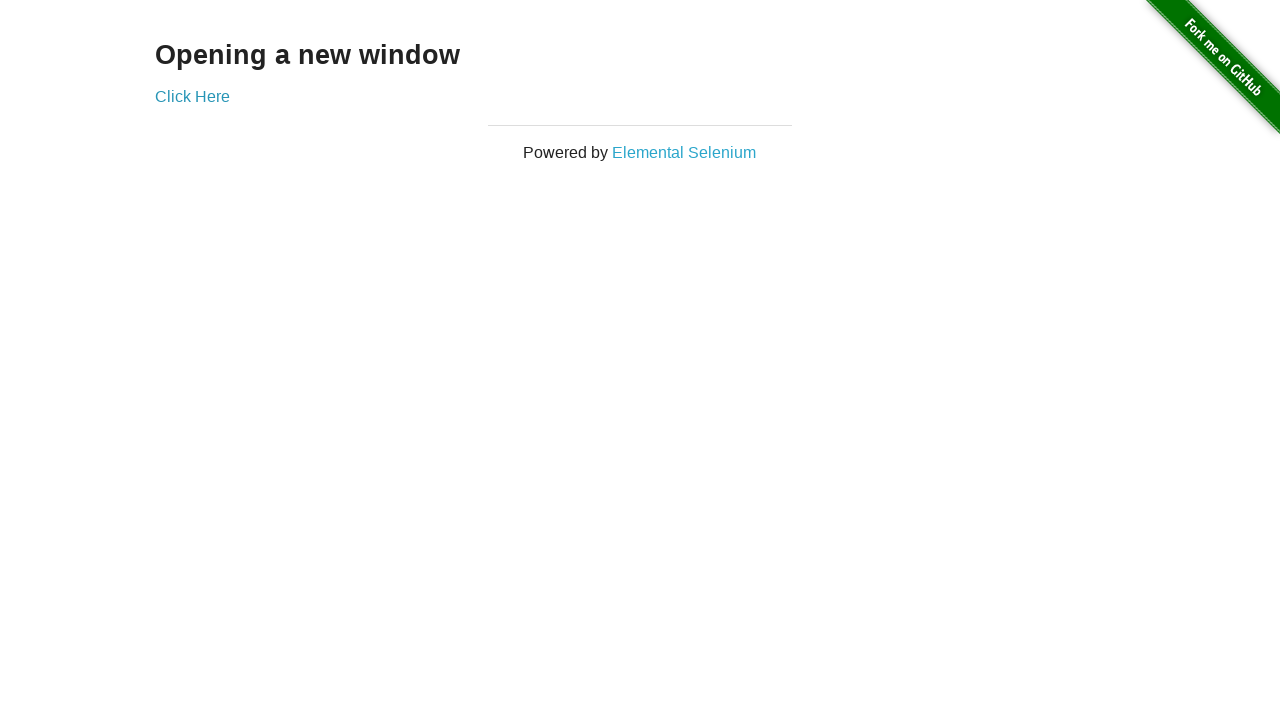